Tests a web form submission by entering text into an input field, clicking the submit button, and verifying that a success message "Received!" is displayed.

Starting URL: https://www.selenium.dev/selenium/web/web-form.html

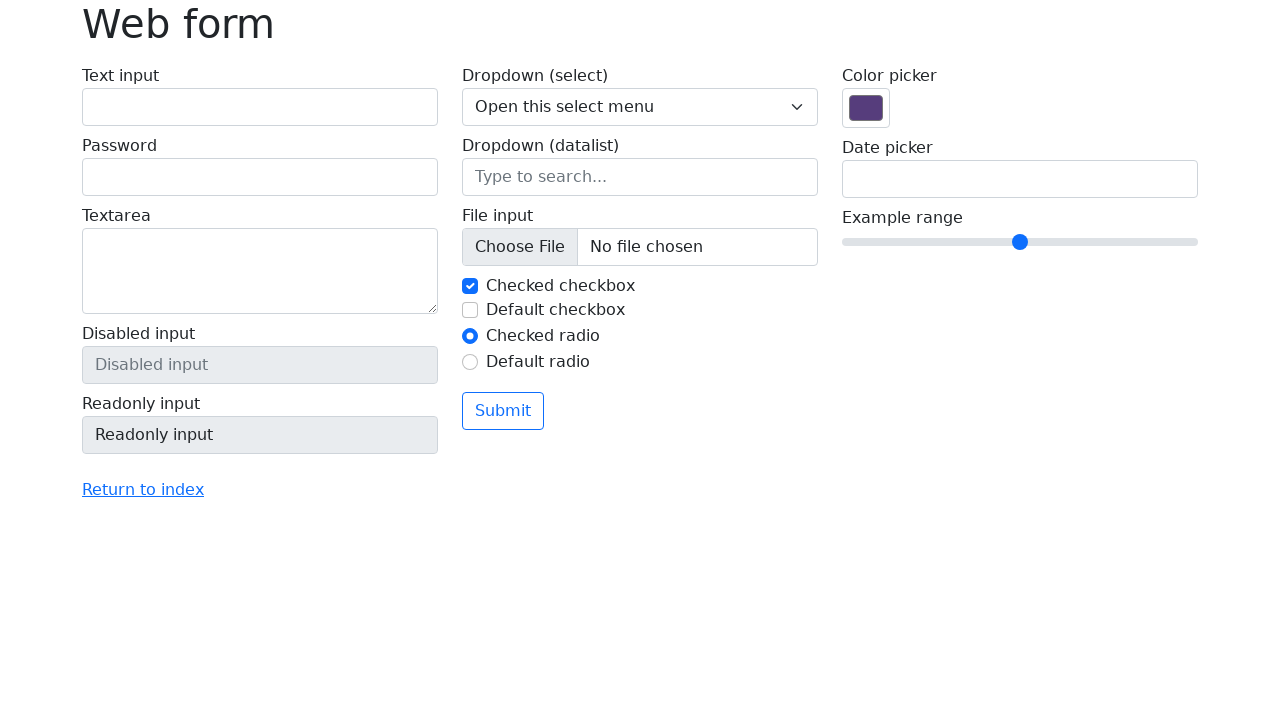

Filled text input field with 'Selenium' on input[name='my-text']
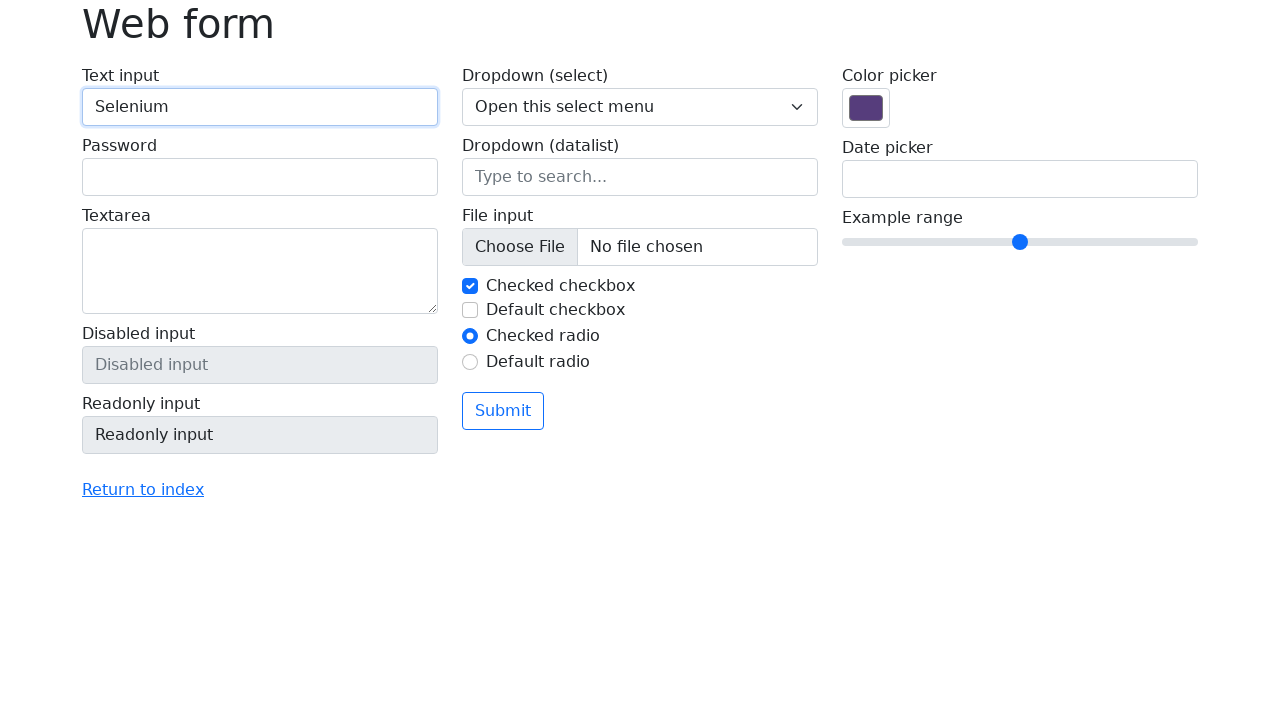

Clicked submit button at (503, 411) on button
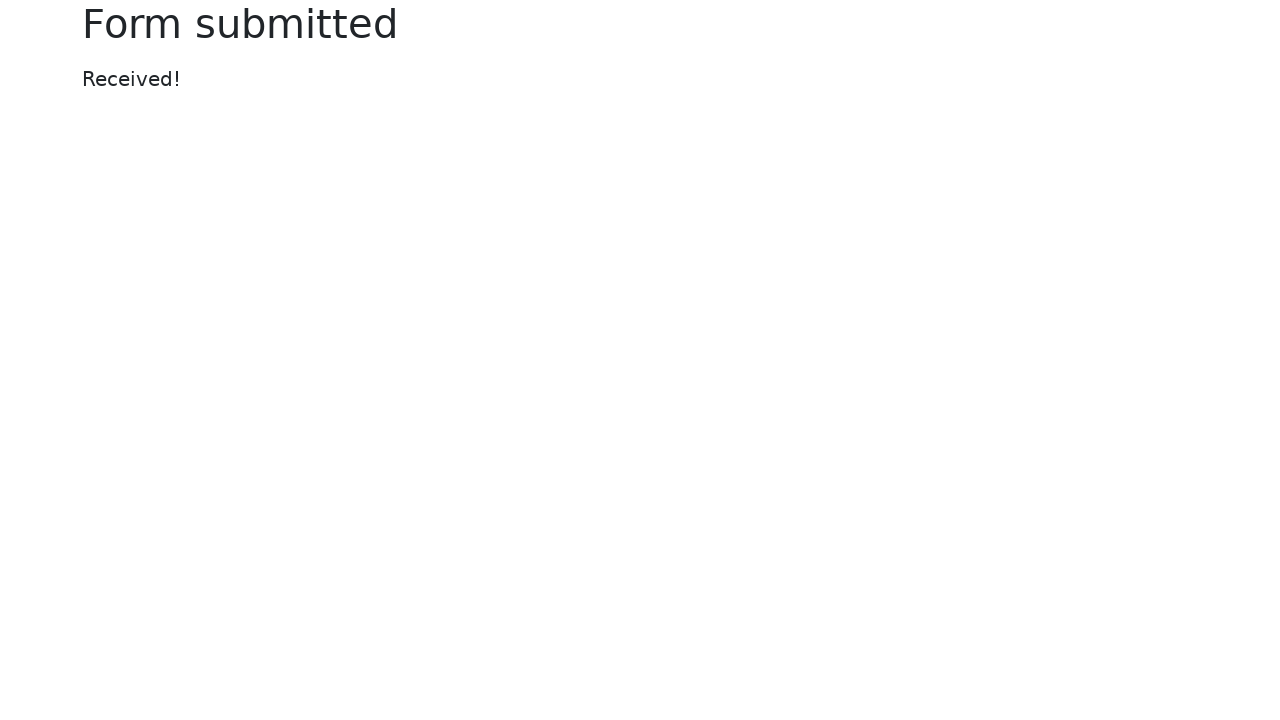

Success message 'Received!' appeared
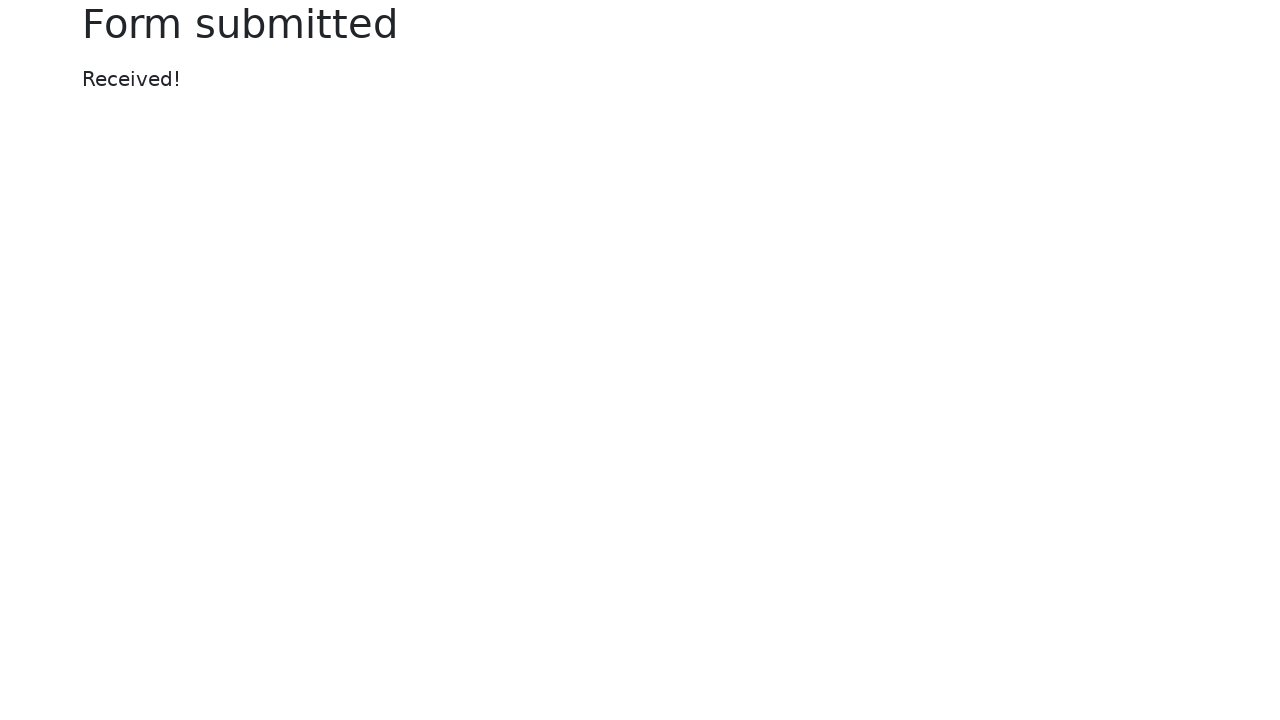

Verified success message text is 'Received!'
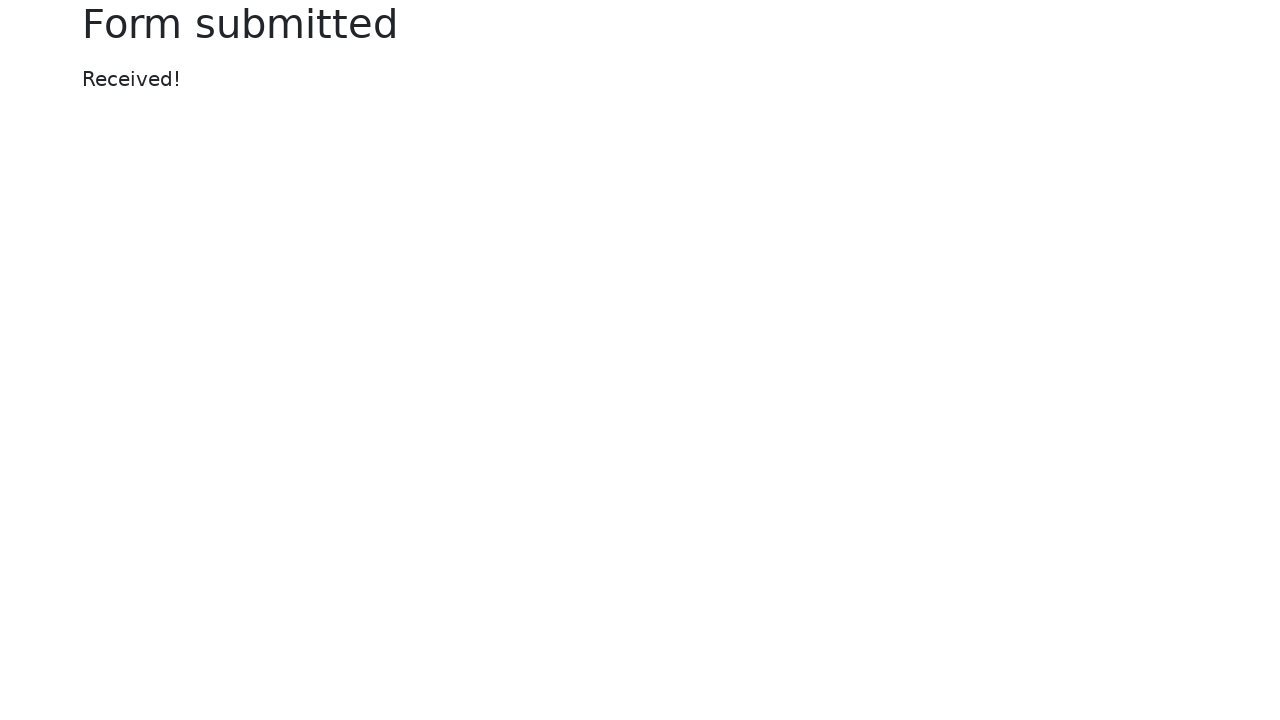

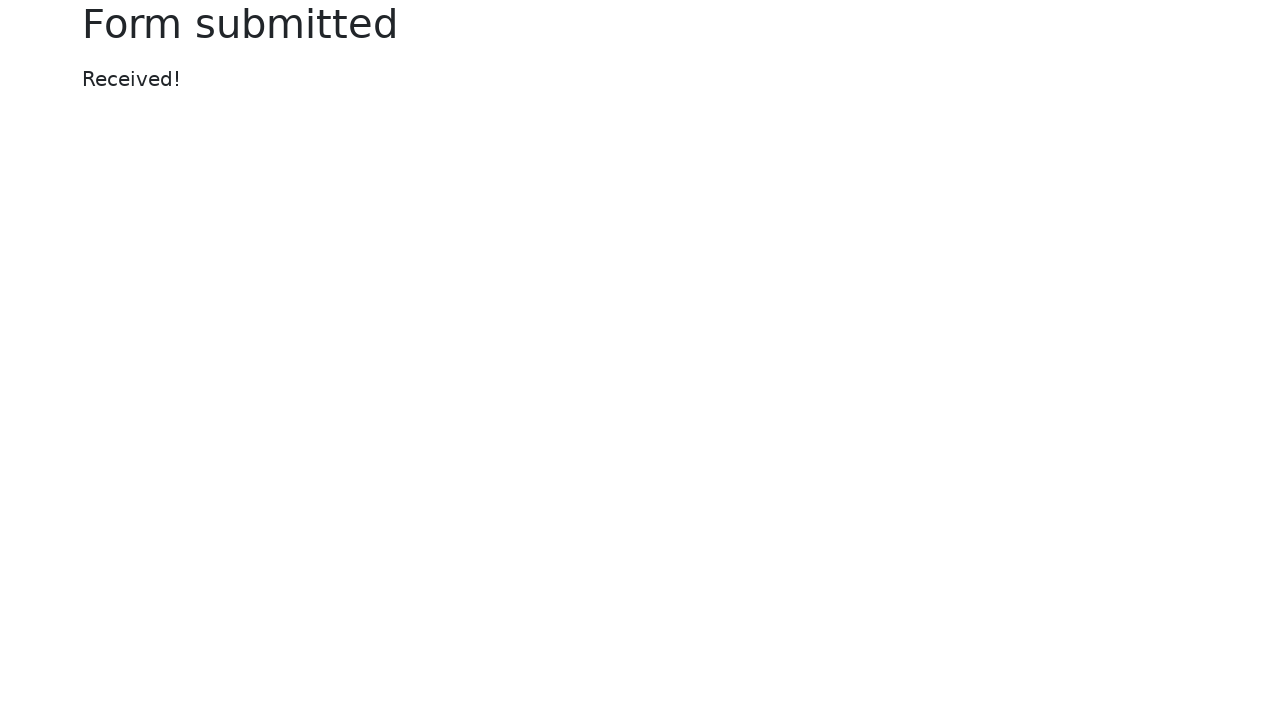